Navigates to the Cicada documentation site and clicks on the Tutorial link to verify it redirects to the installation page

Starting URL: https://cicadatesting.github.io/cicada-distributed-docs/

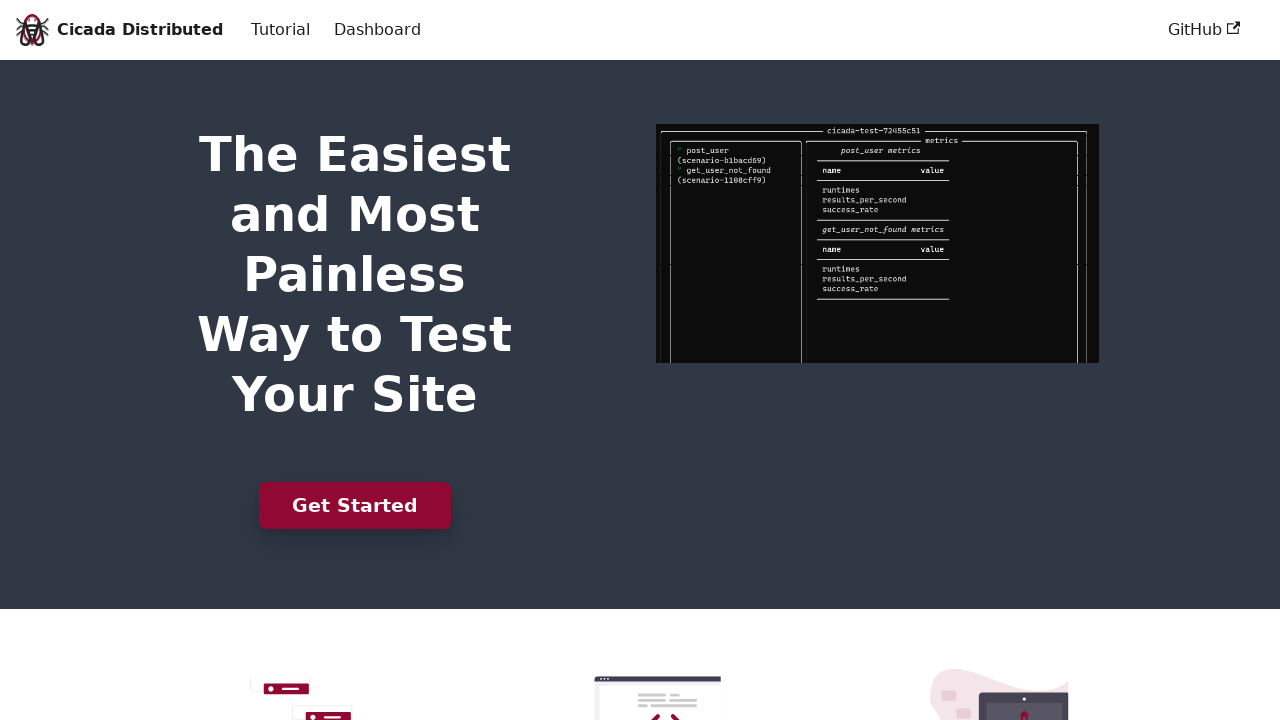

Clicked on the Tutorial link at (281, 30) on text=Tutorial
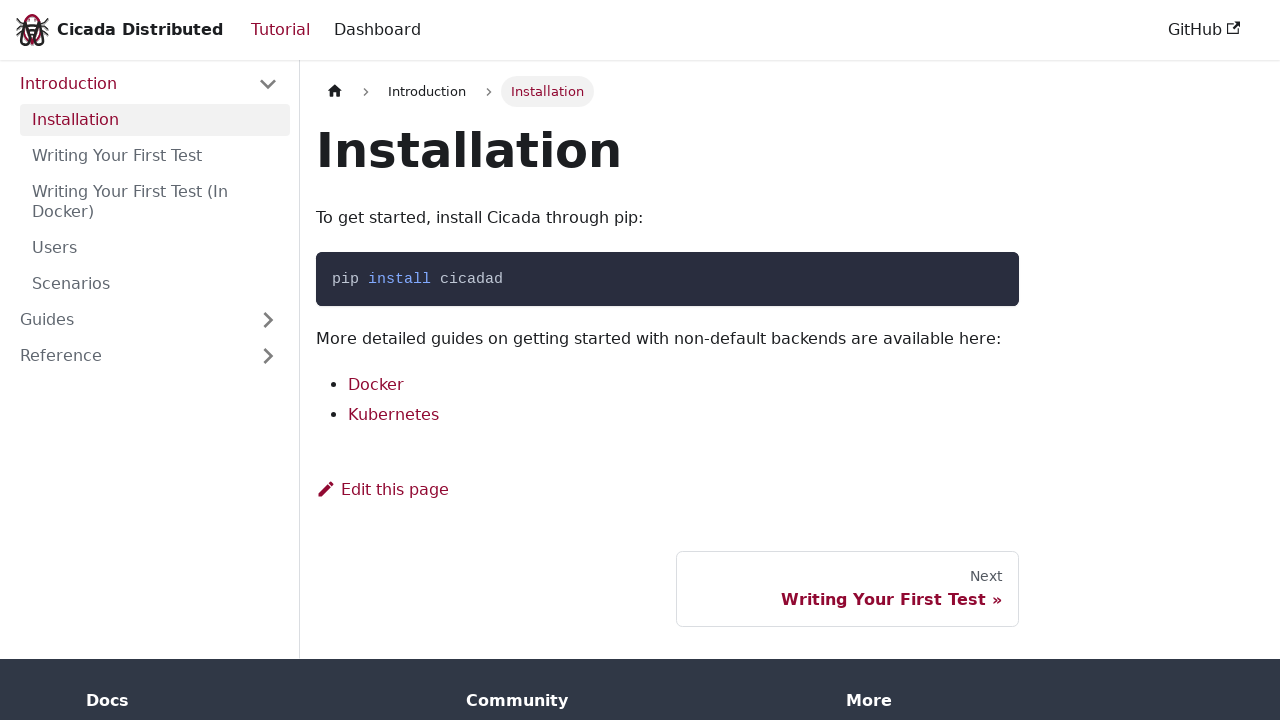

Verified navigation to installation page by waiting for URL to contain 'installation'
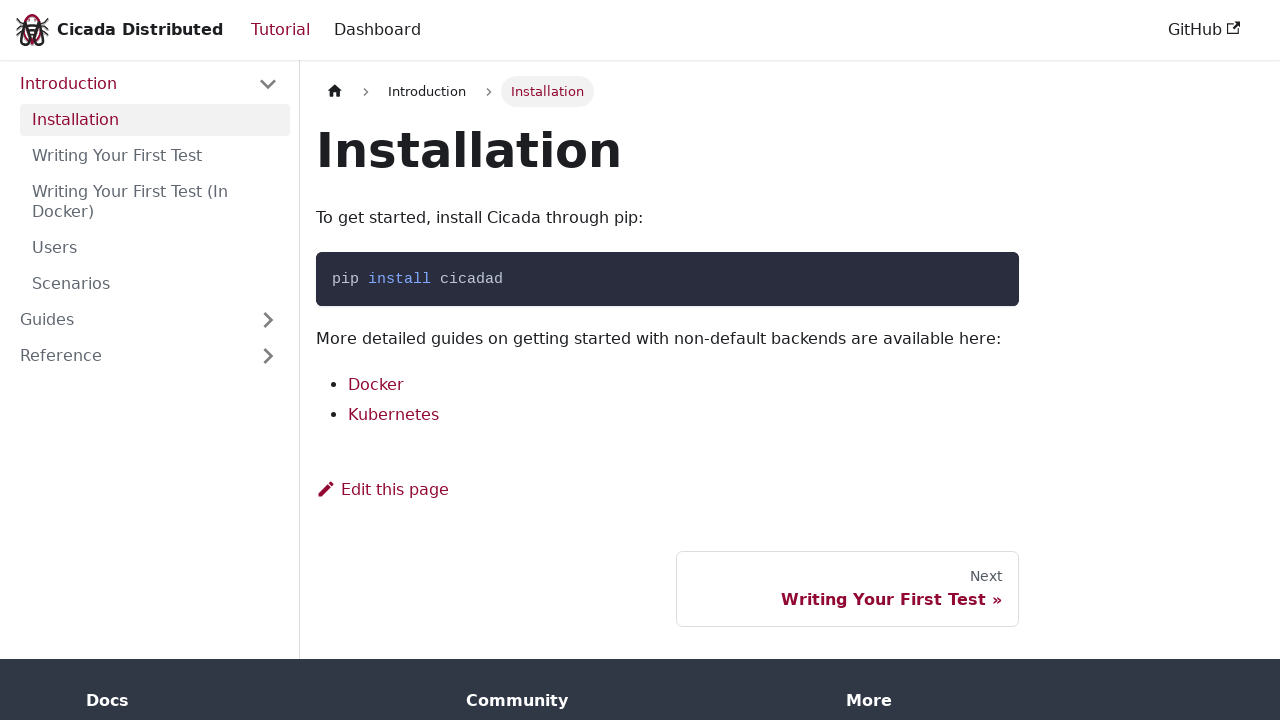

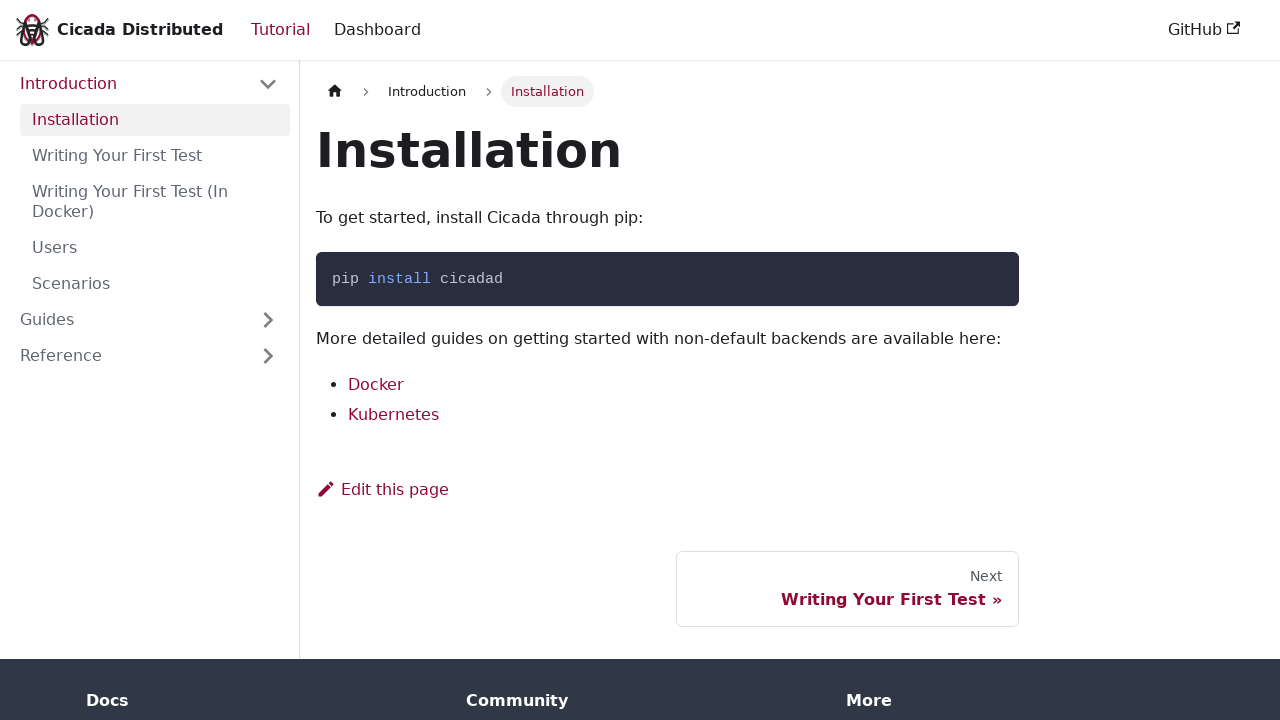